Tests mouse hover functionality and clicks on a submenu item

Starting URL: https://www.letskodeit.com/practice

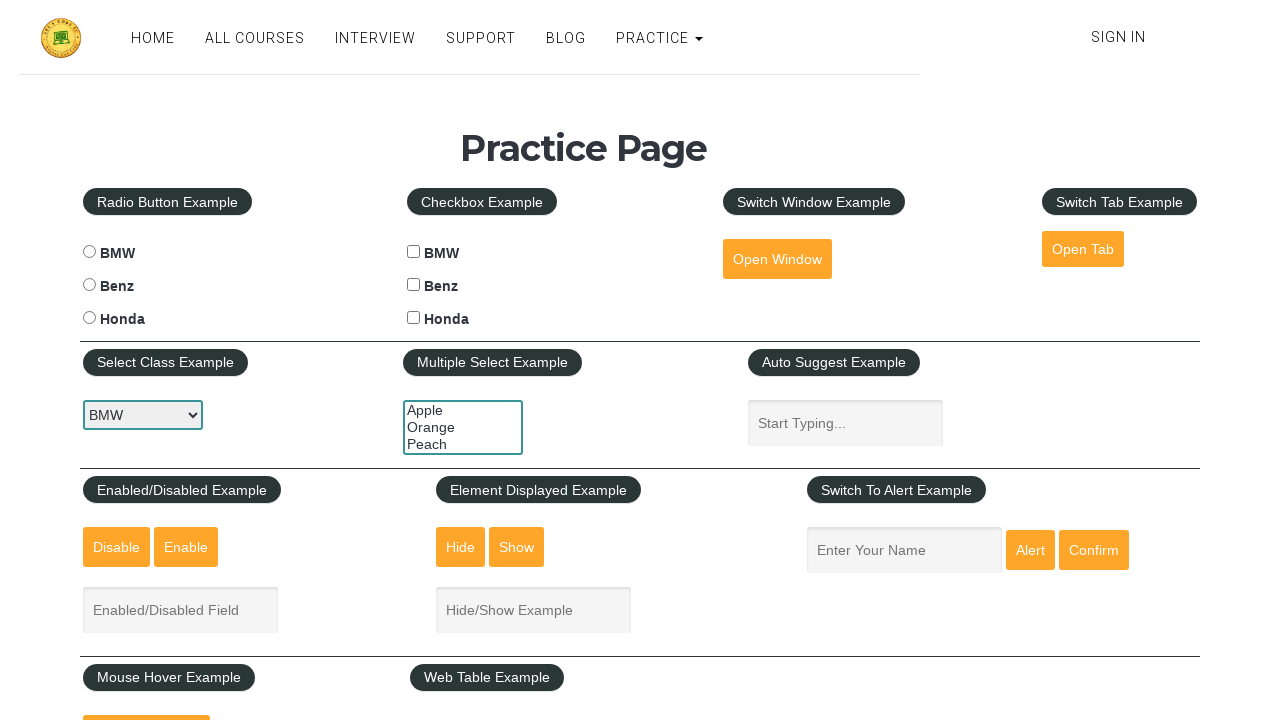

Hovered over mouse hover element at (146, 693) on #mousehover
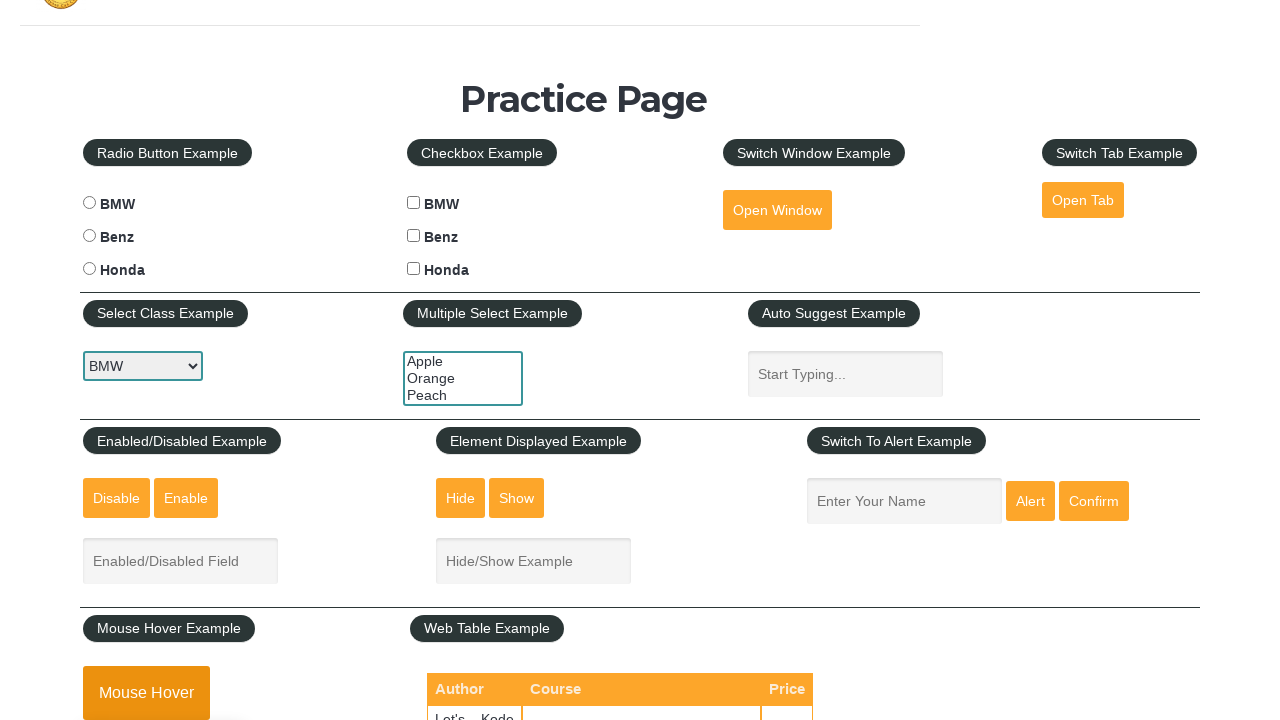

Clicked reload link in hover submenu at (163, 360) on //*[@id="mouse-hover-example-div"]/div[1]/fieldset/div/div/a[2]
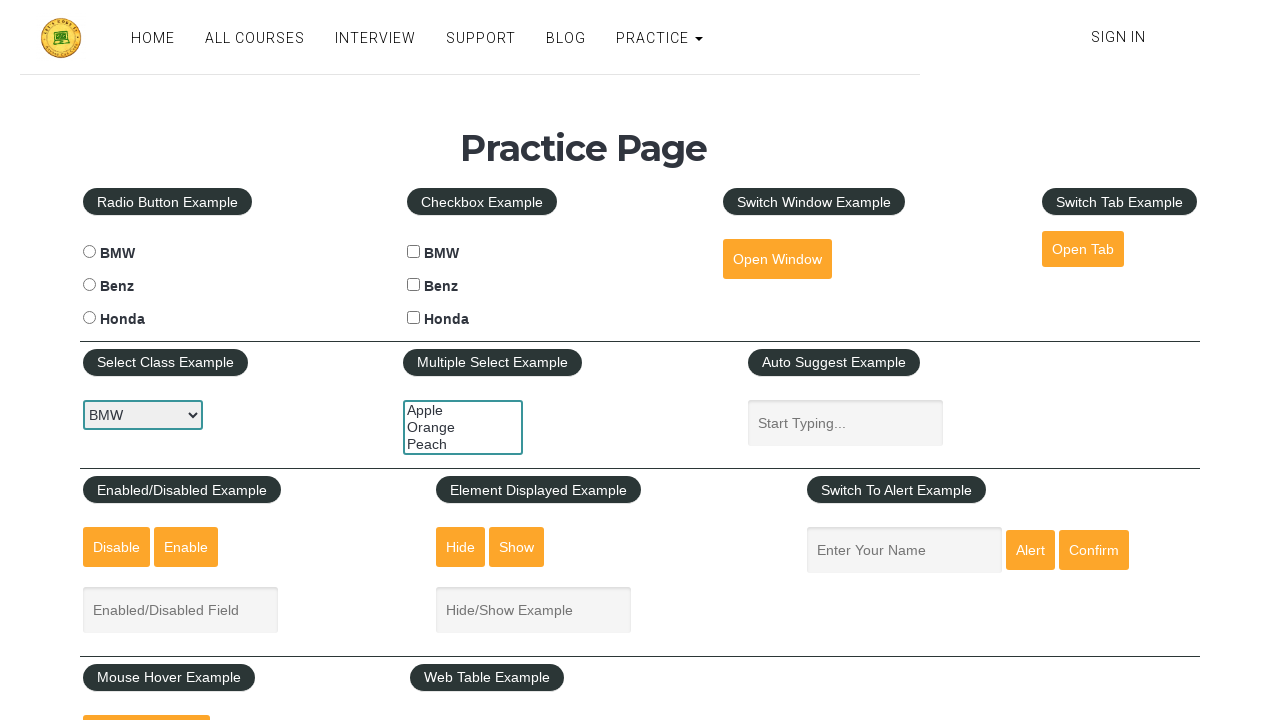

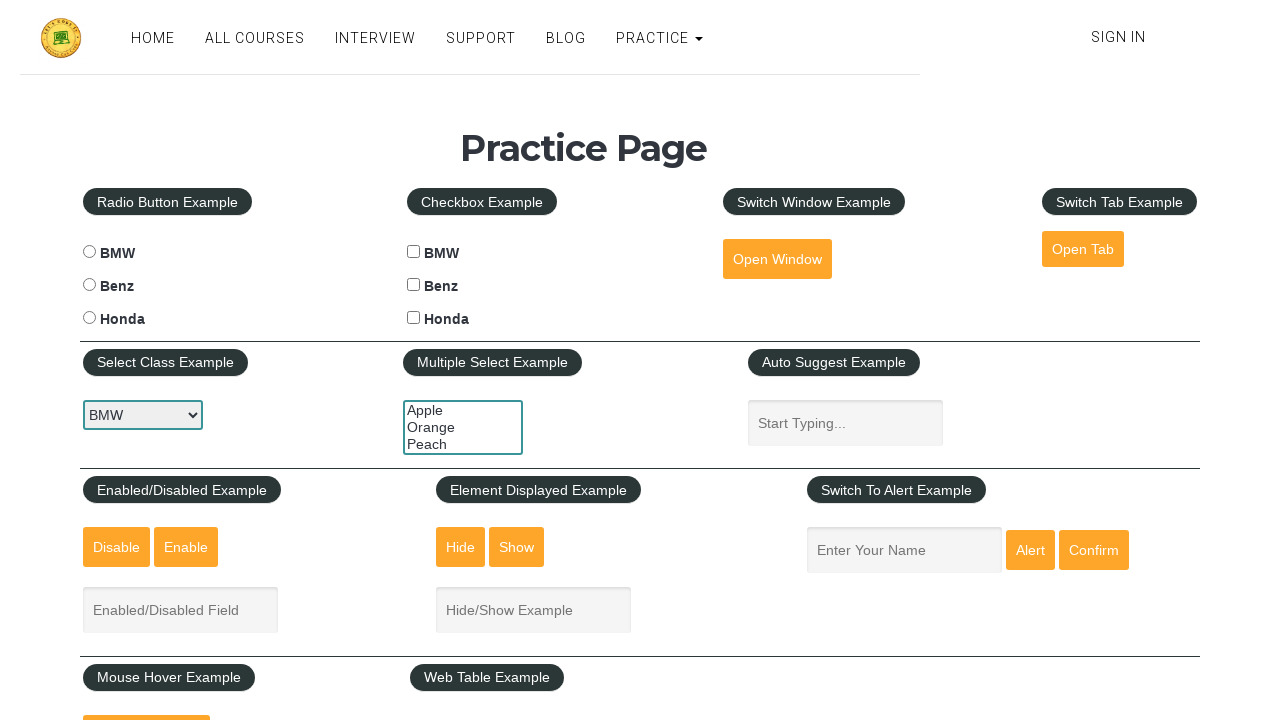